Tests double-click action on a button that triggers an alert, then accepts the alert

Starting URL: https://only-testing-blog.blogspot.com/2014/09/selectable.html

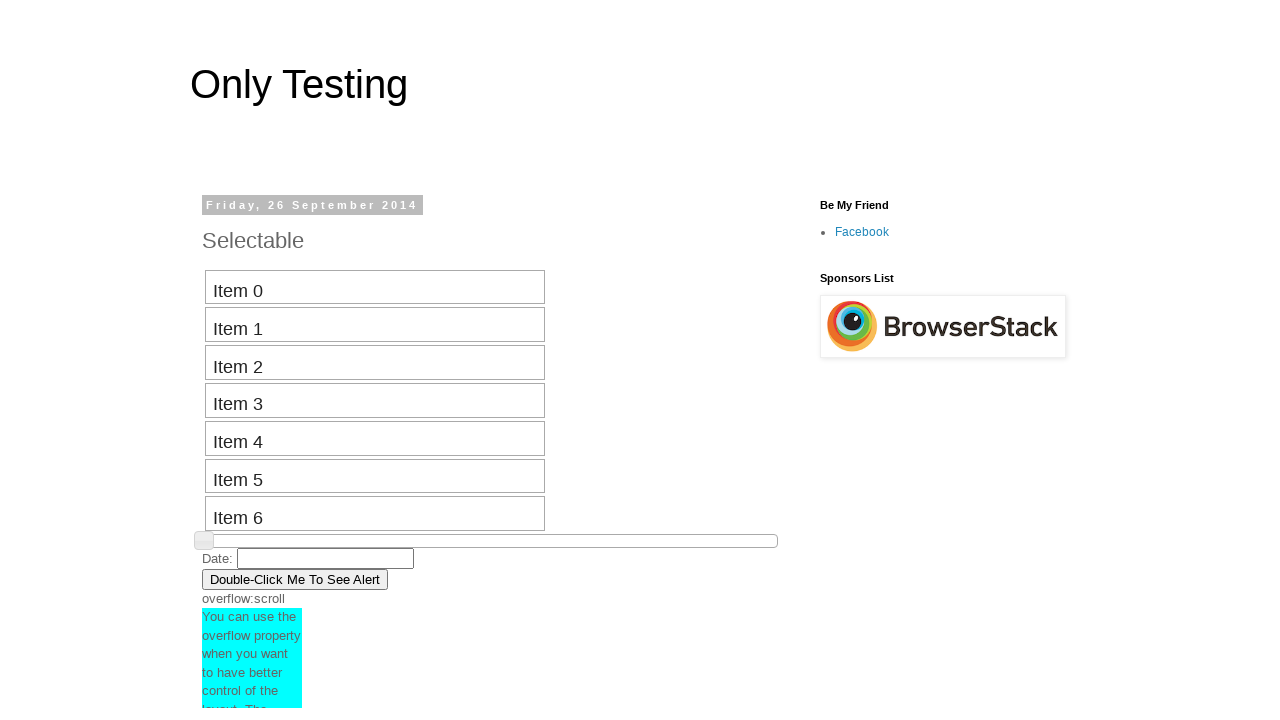

Located the Double-Click button
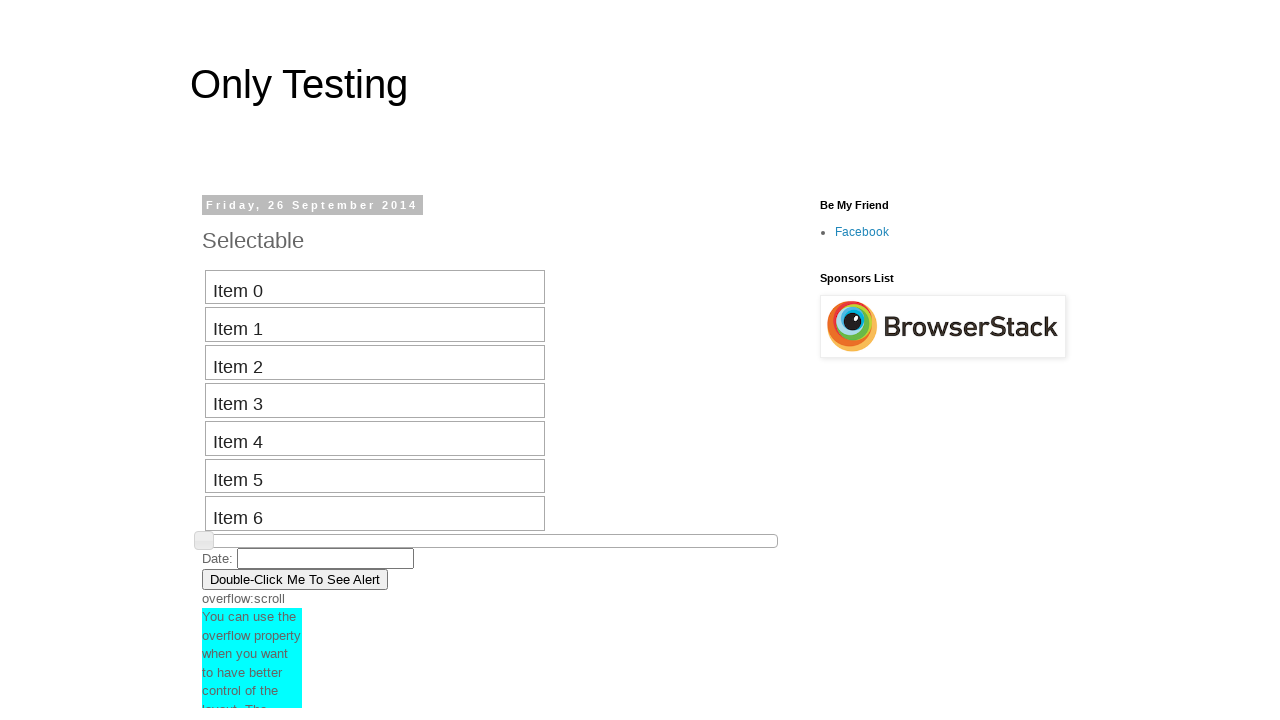

Double-clicked the button to trigger alert at (295, 579) on xpath=//button[contains(text(),'Double-Click')]
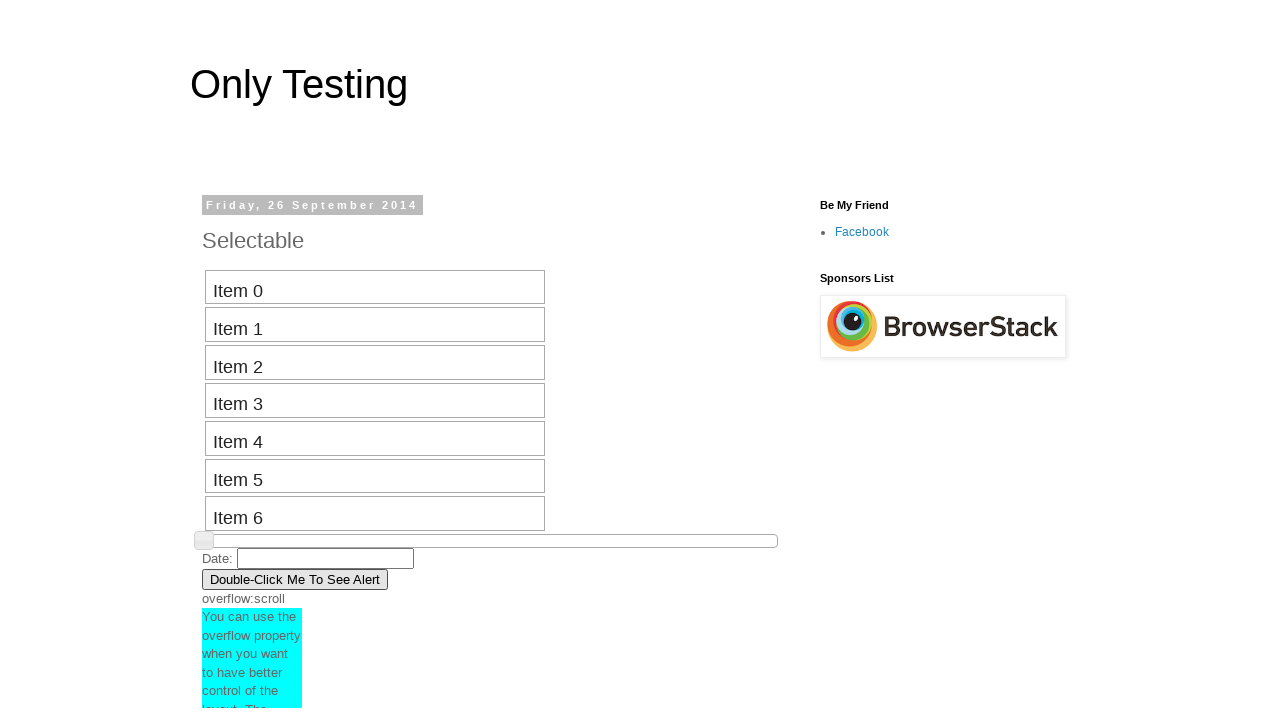

Accepted the alert dialog
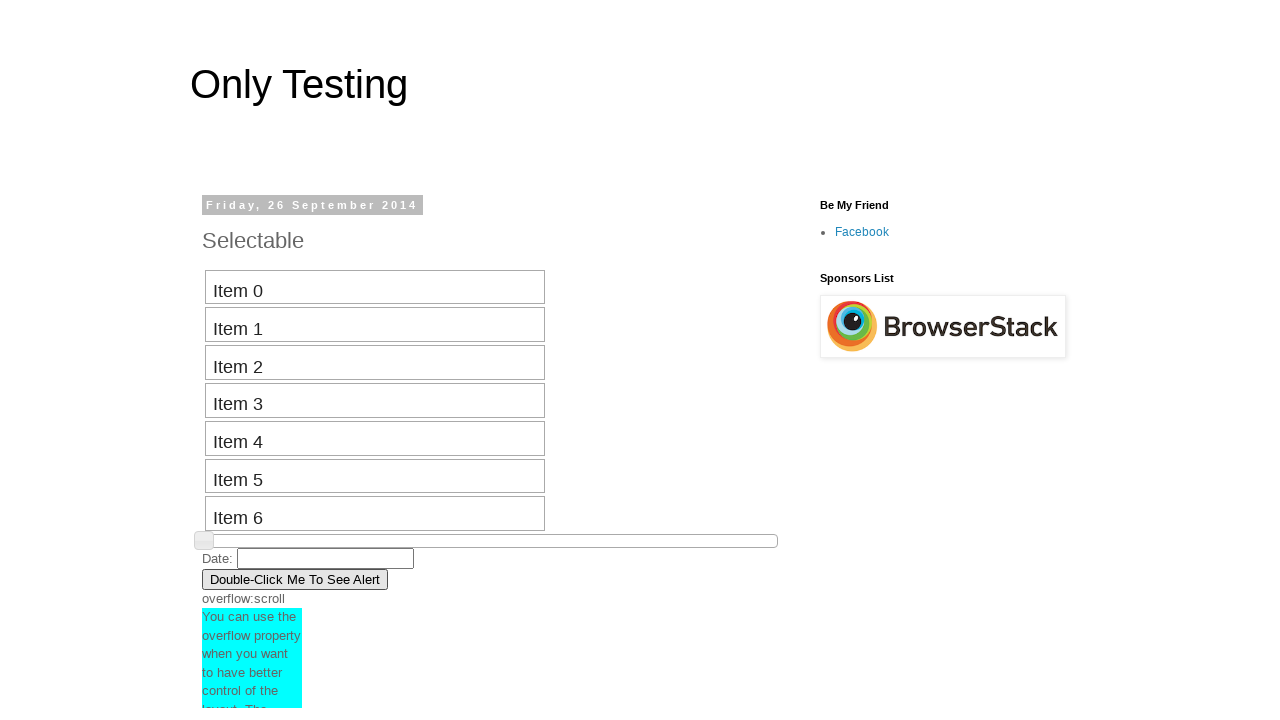

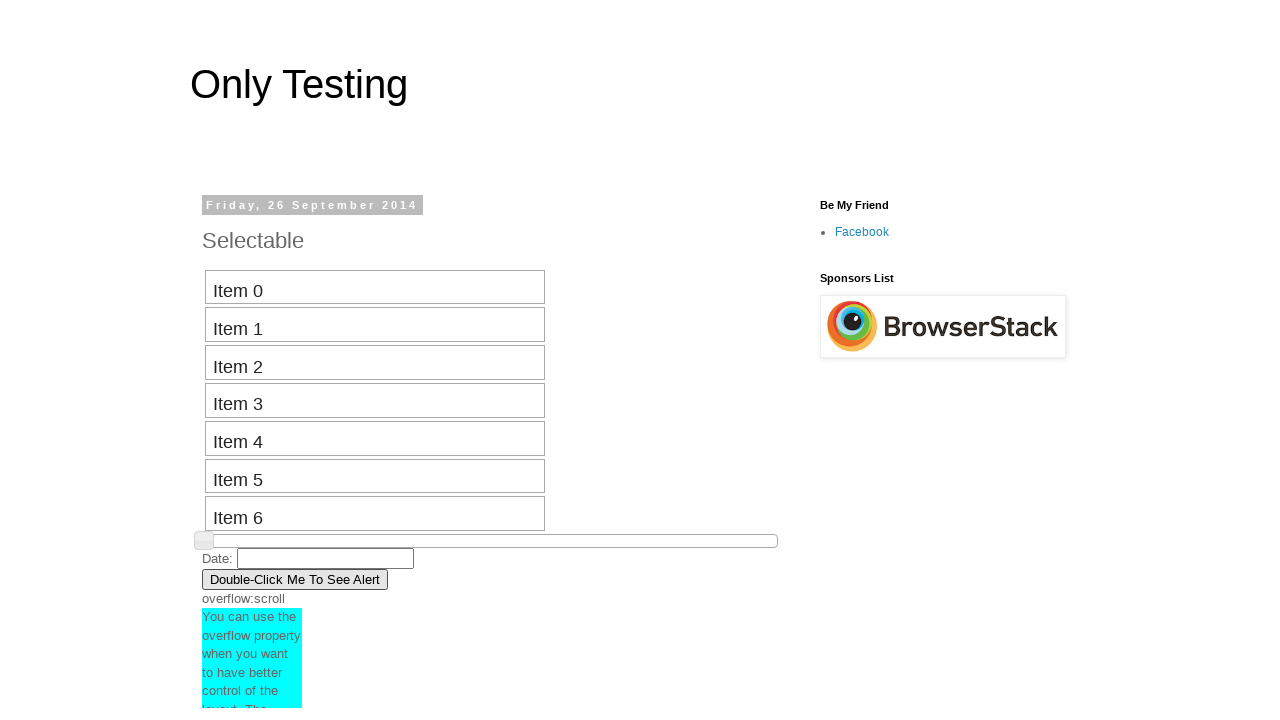